Tests checkbox element states (displayed, enabled, selected) on a GWT Showcase demo page by checking Tuesday and Saturday checkboxes and clicking the Tuesday checkbox to verify state change.

Starting URL: http://samples.gwtproject.org/samples/Showcase/Showcase.html#!CwCheckBox

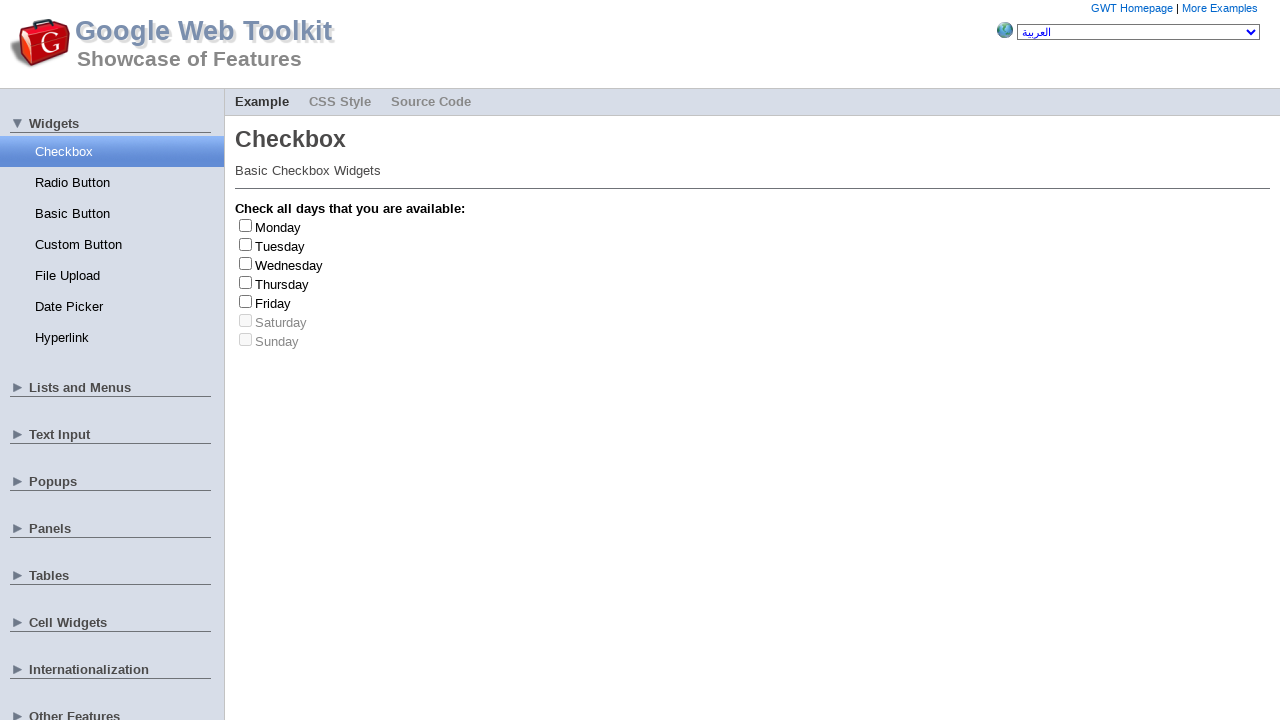

Waited for GWT Showcase page to load
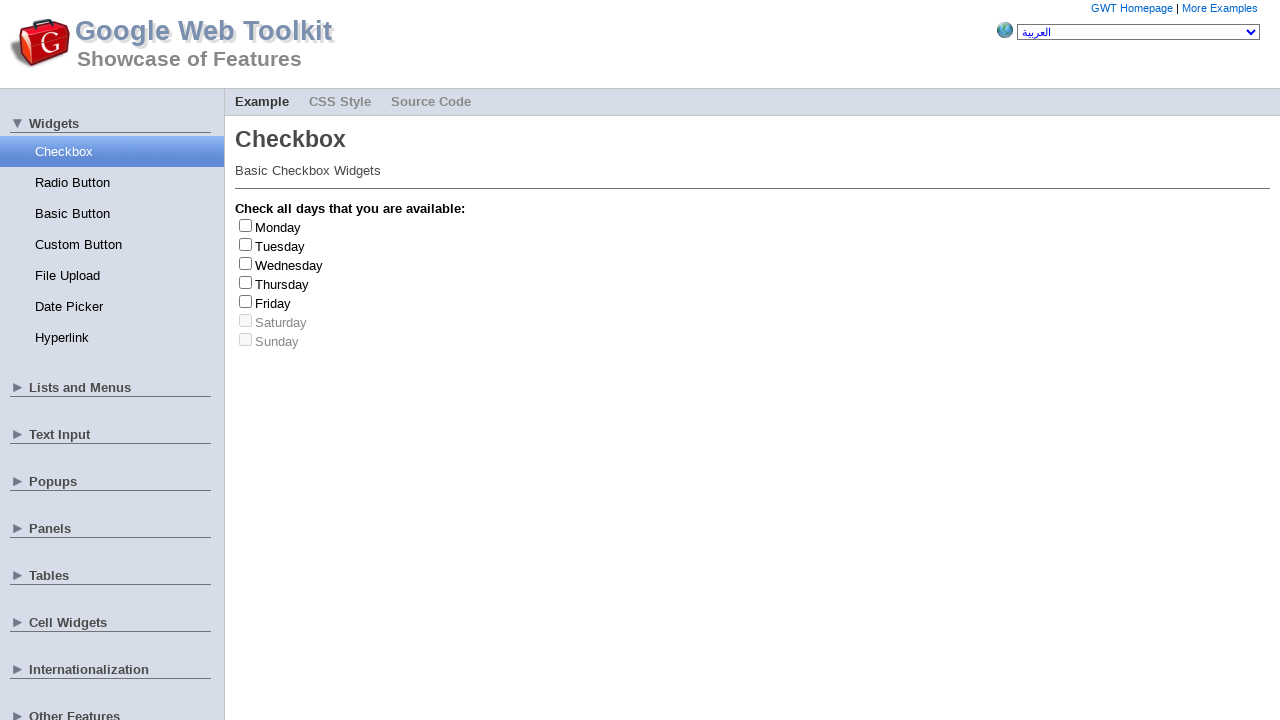

Located Tuesday checkbox element
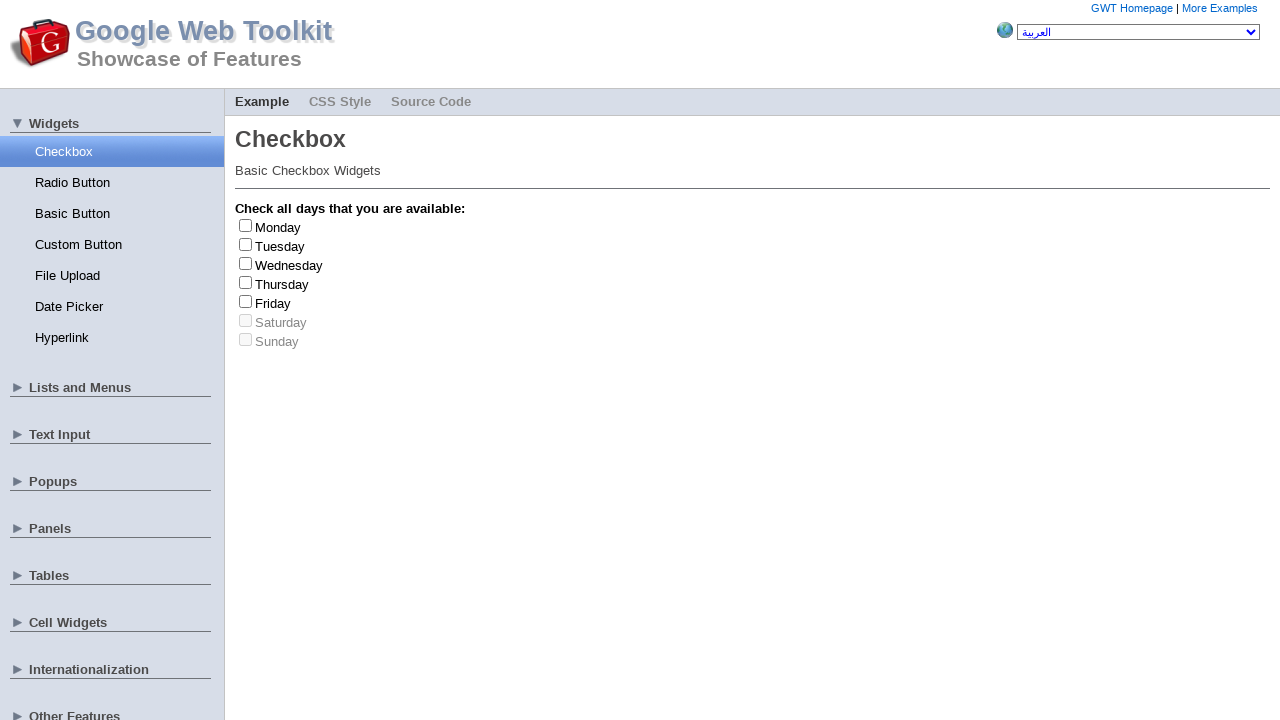

Tuesday checkbox became visible
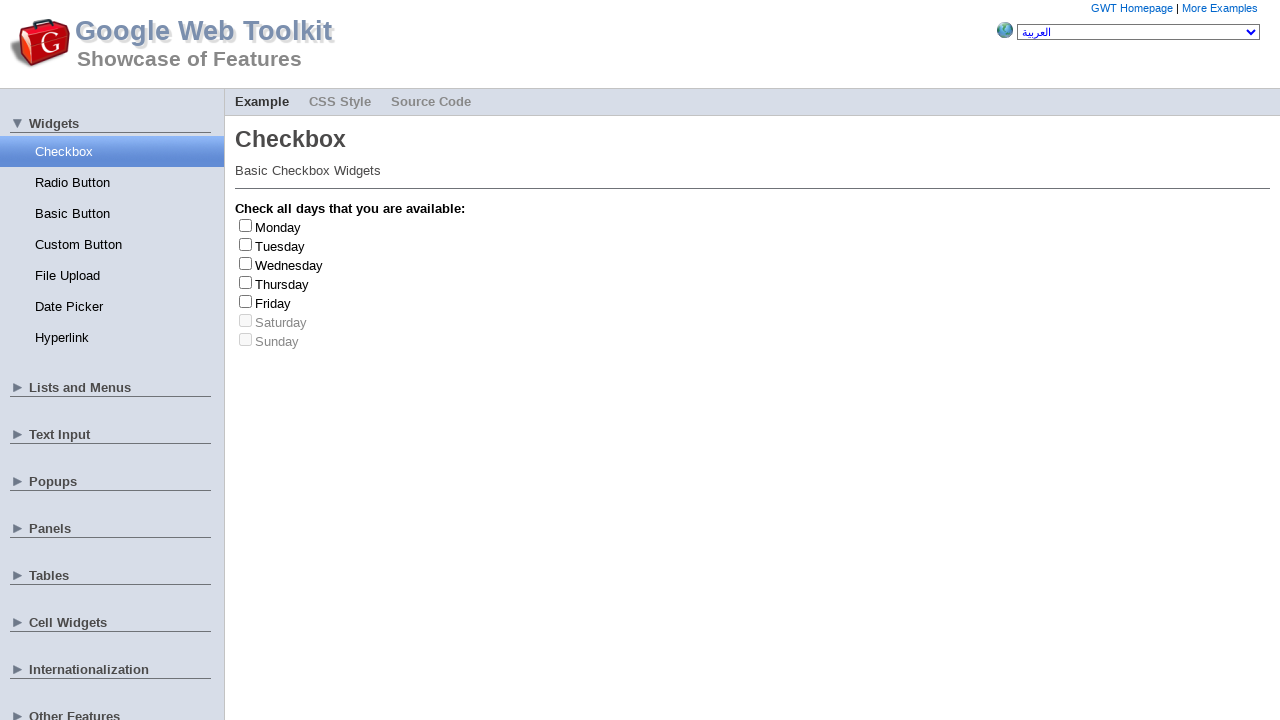

Clicked Tuesday checkbox to select it at (246, 244) on input#gwt-debug-cwCheckBox-Tuesday-input
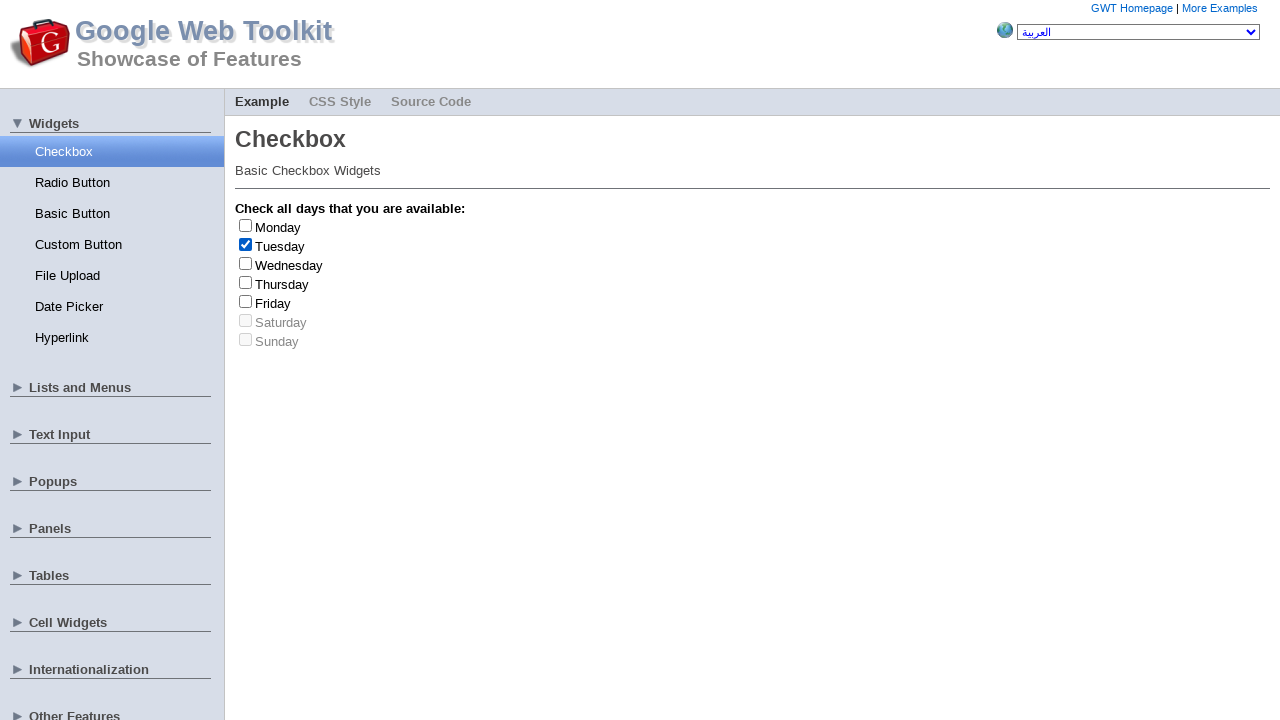

Located Saturday checkbox element
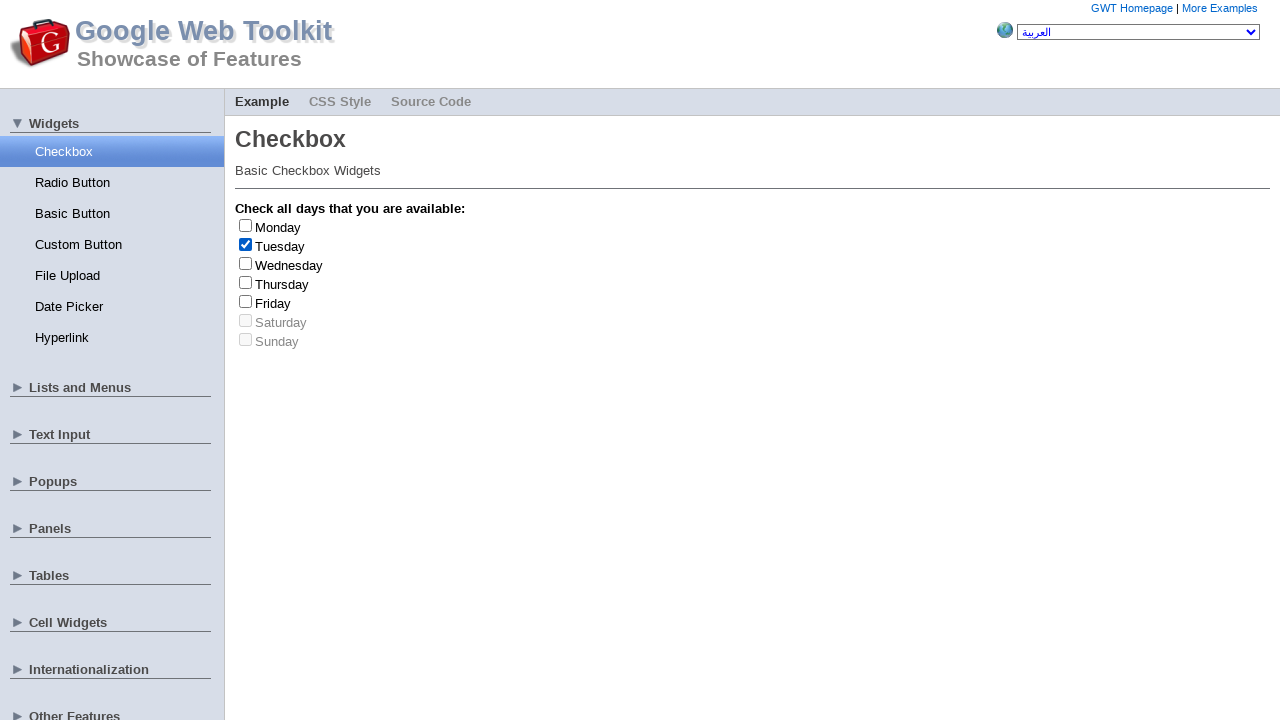

Saturday checkbox became visible
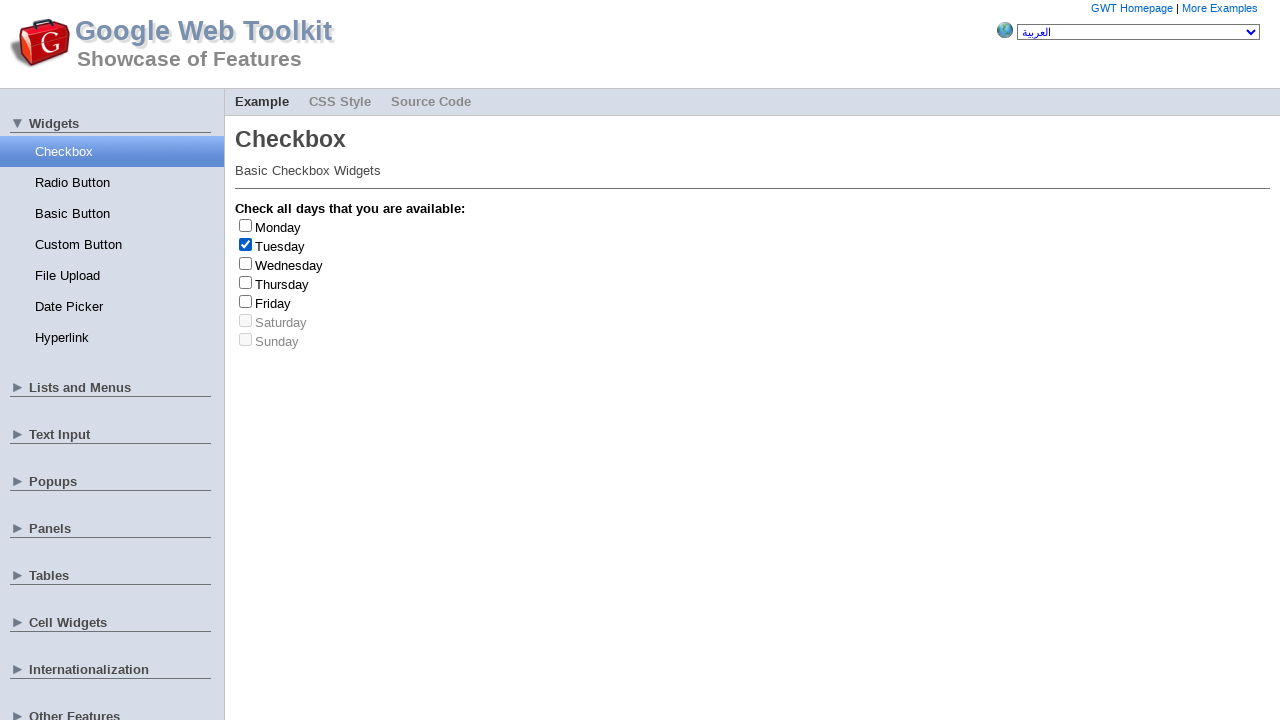

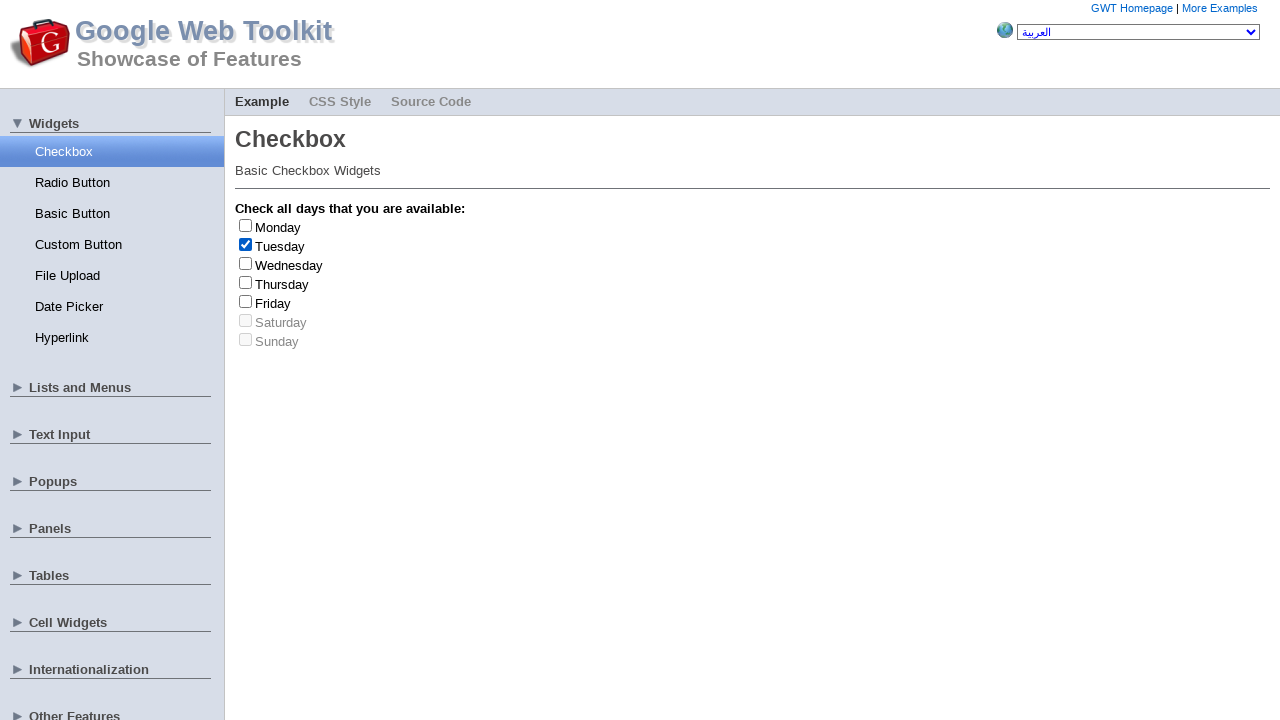